Tests JavaScript alert handling by clicking a button that triggers an alert, accepting the alert, and verifying the result message is displayed on the page.

Starting URL: http://the-internet.herokuapp.com/javascript_alerts

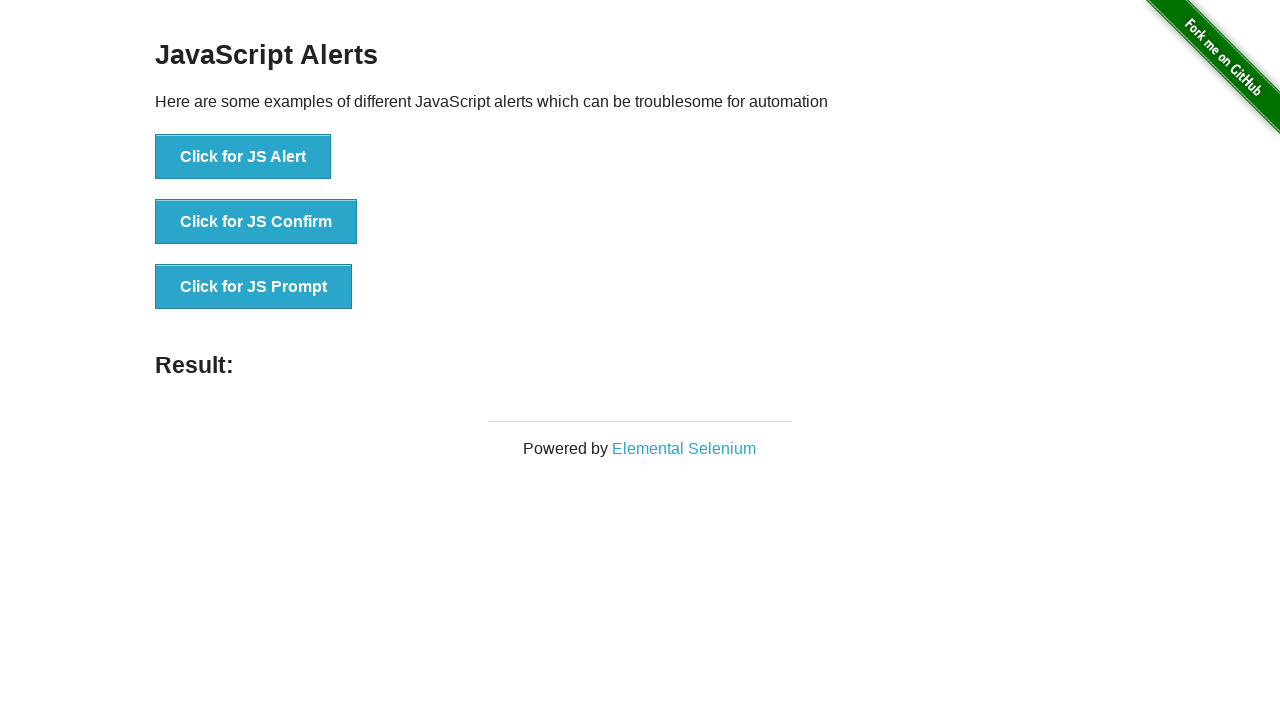

Clicked the first button to trigger JavaScript alert at (243, 157) on ul > li:nth-child(1) > button
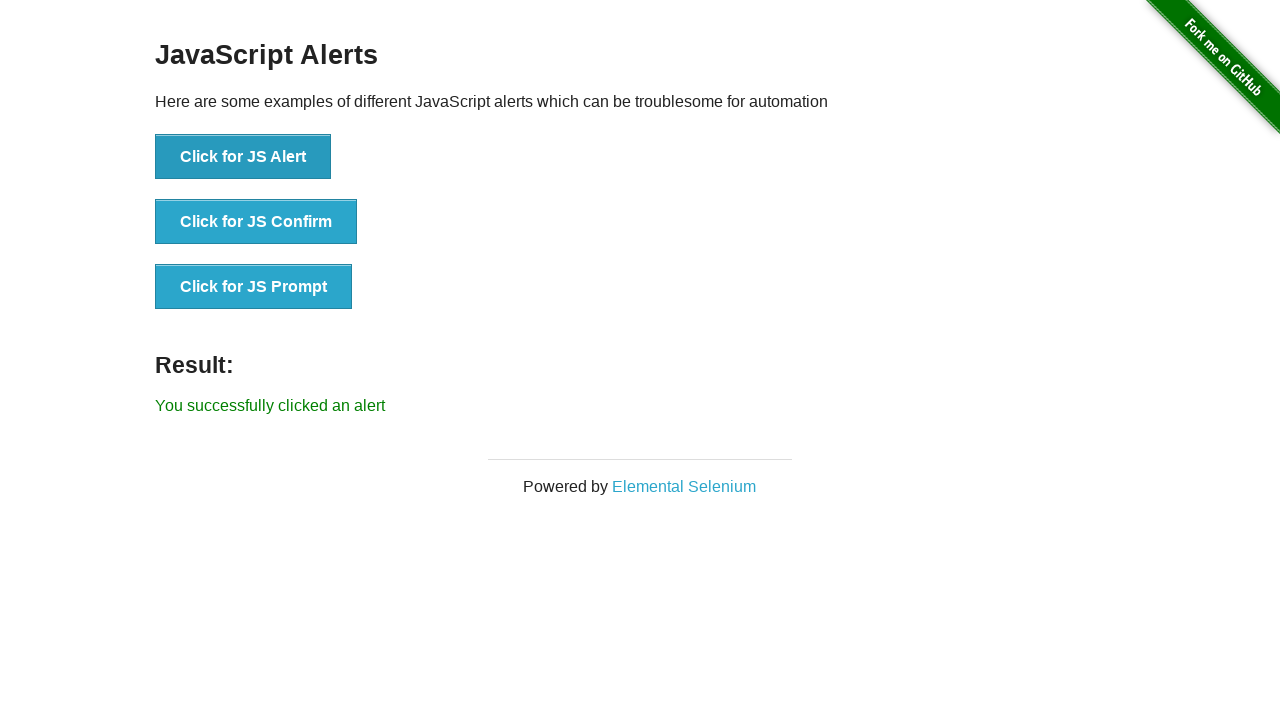

Set up dialog handler to accept alerts
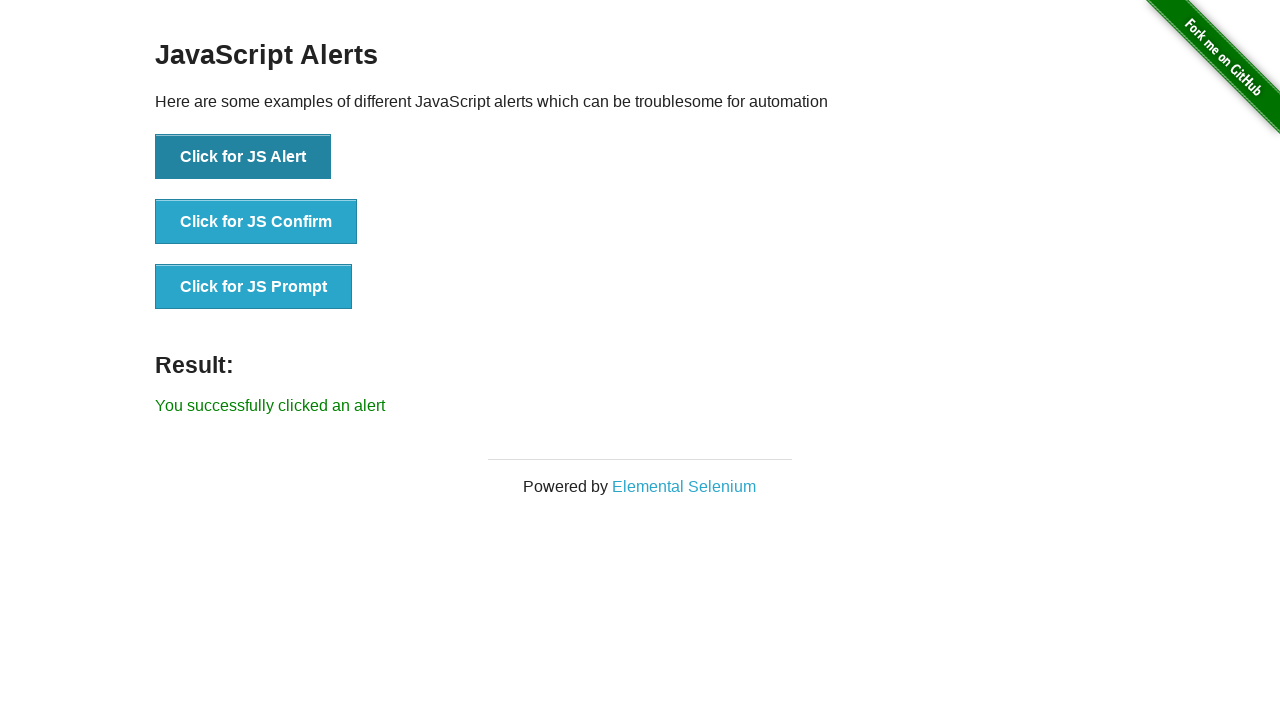

Waited for result element to appear
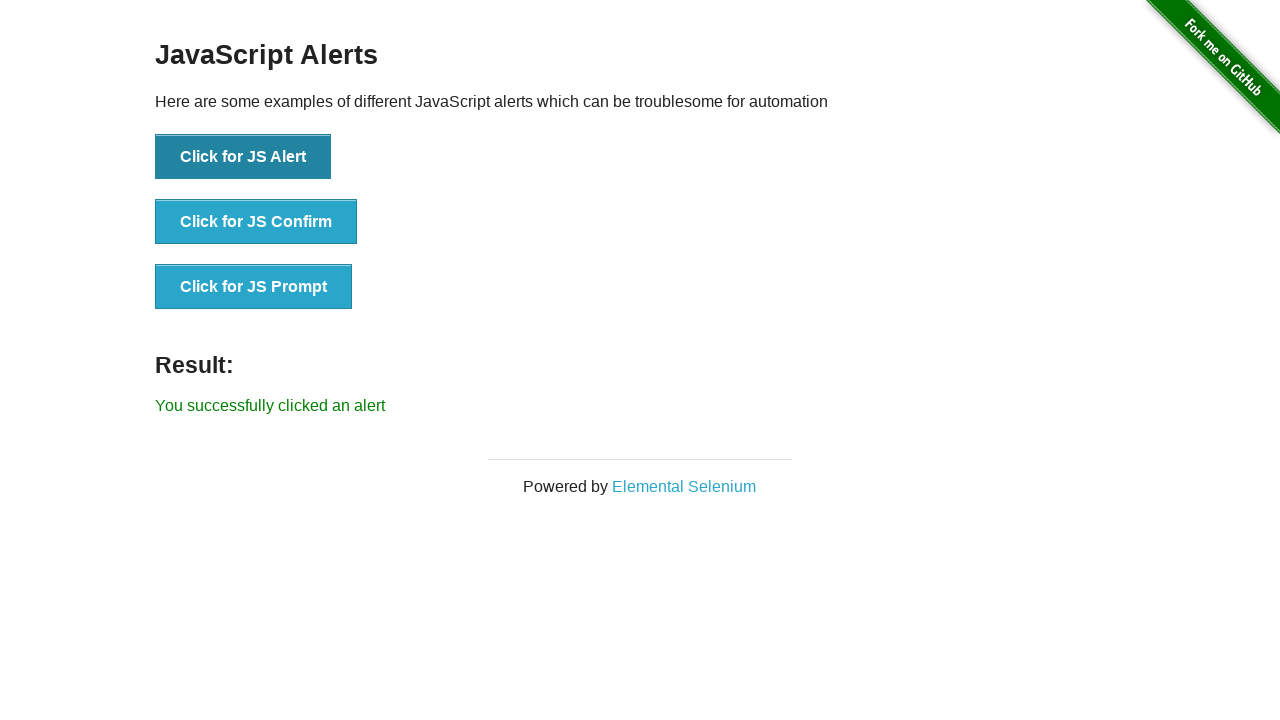

Retrieved result text content
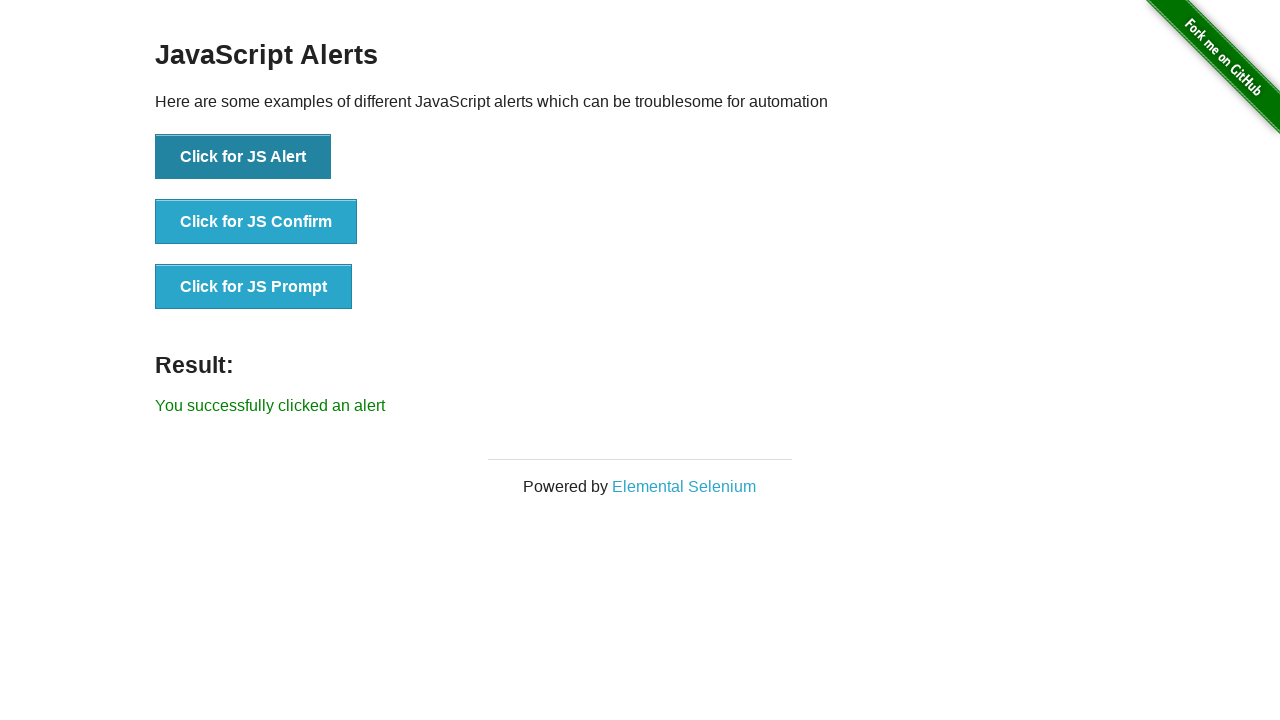

Verified result message matches expected text: 'You successfully clicked an alert'
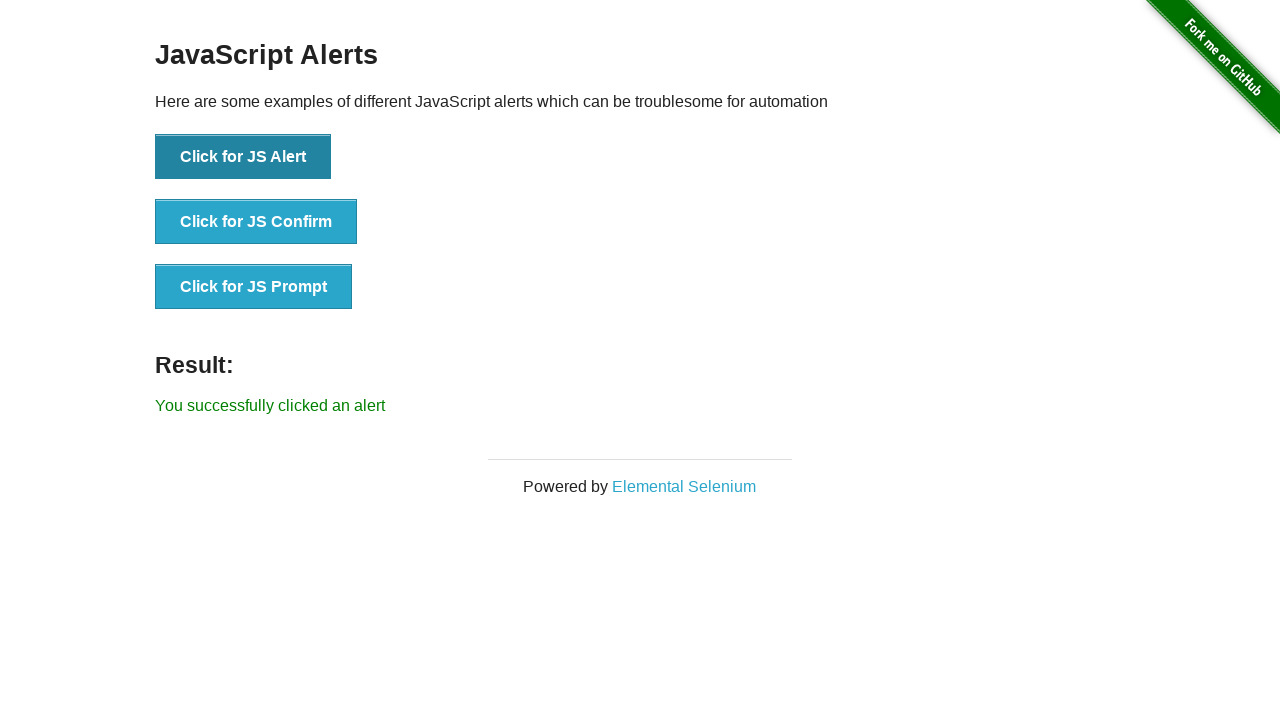

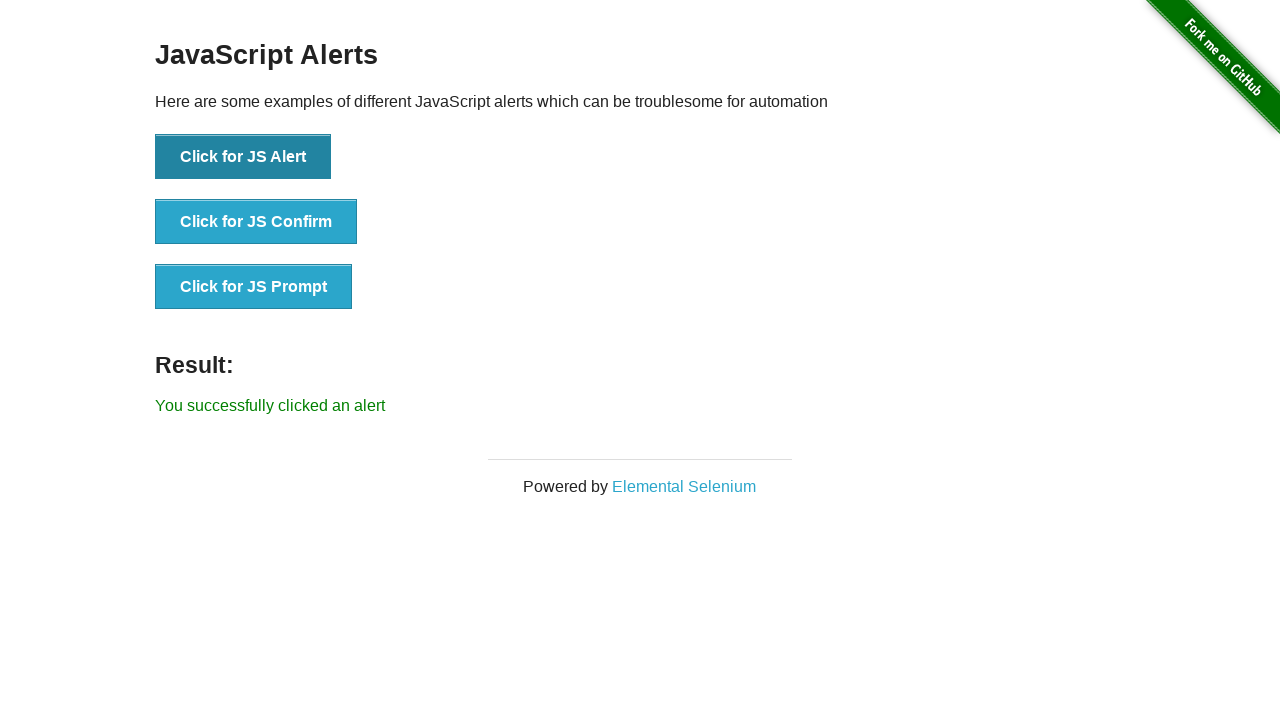